Verifies that the MakeMyTrip homepage loads correctly by checking the URL contains "makemytrip"

Starting URL: https://www.makemytrip.com/

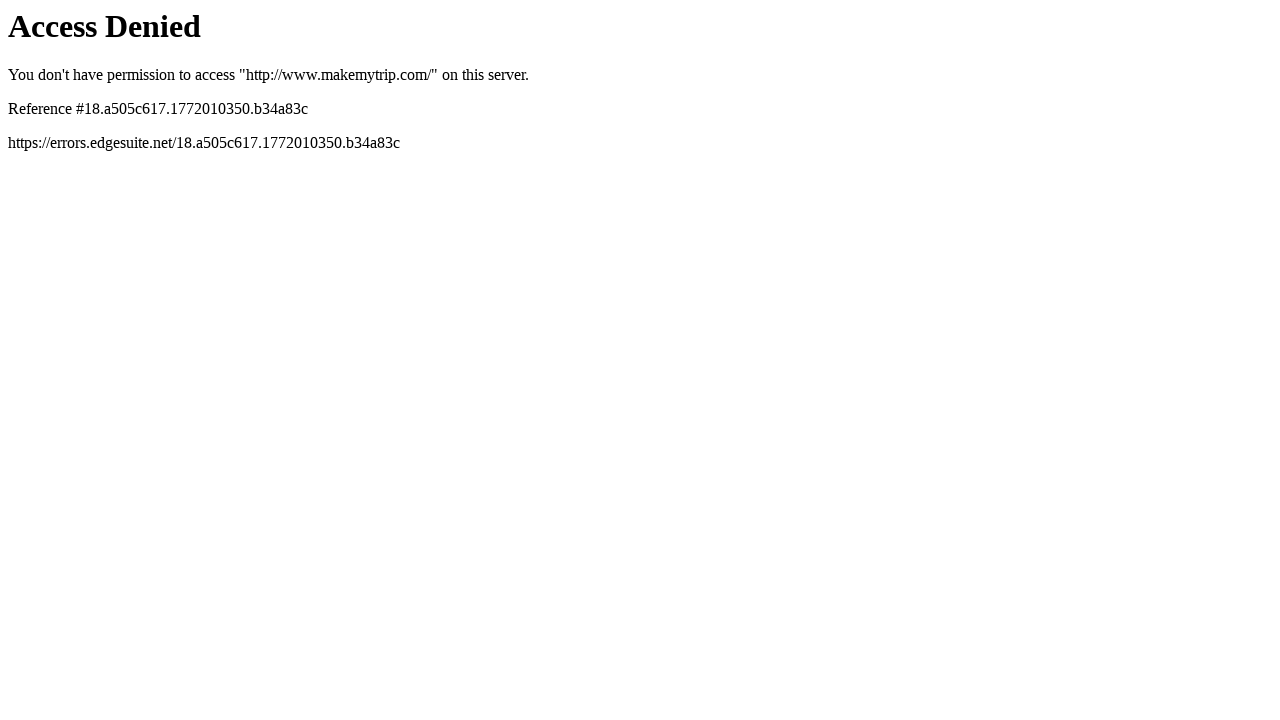

Navigated to MakeMyTrip homepage
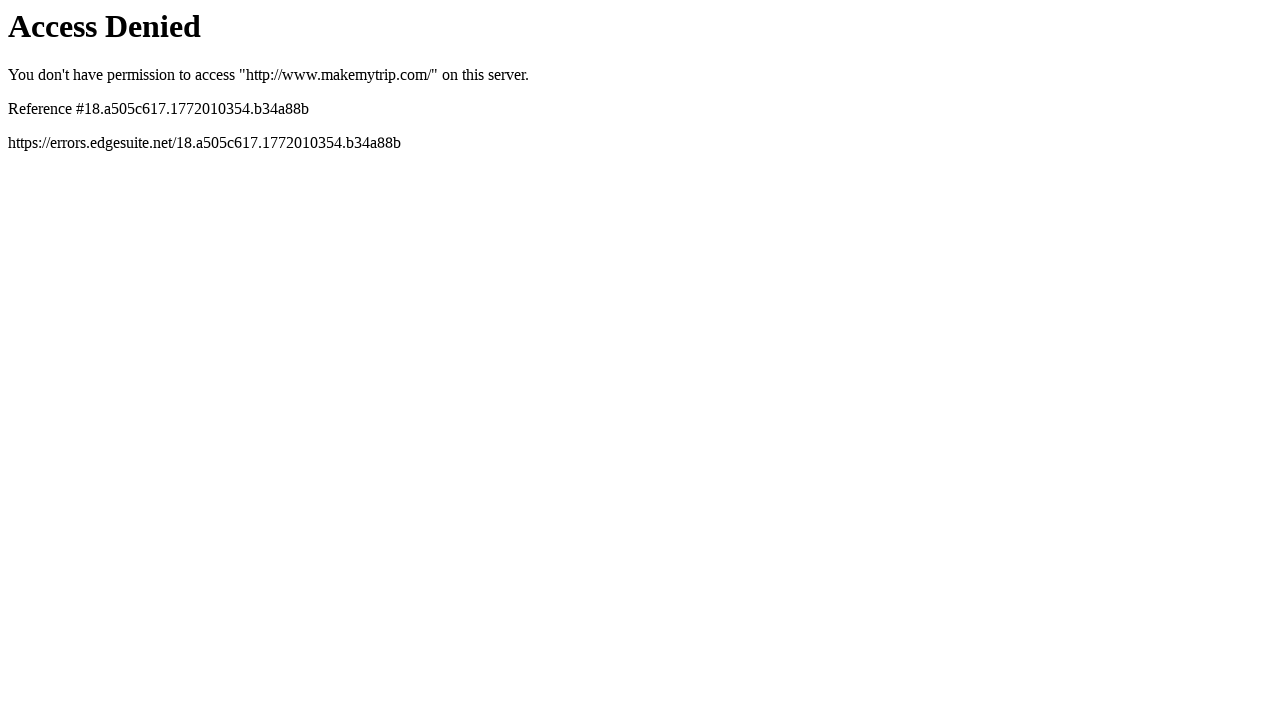

Retrieved current URL
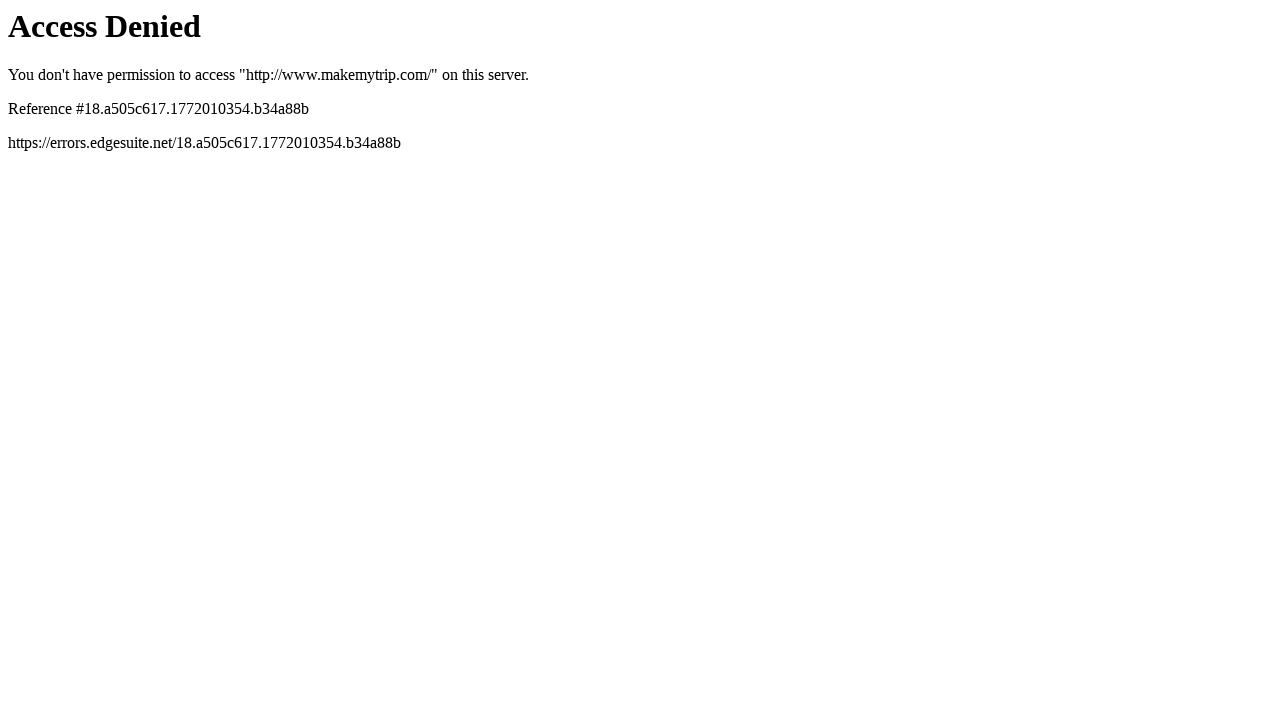

Verified URL contains 'makemytrip'
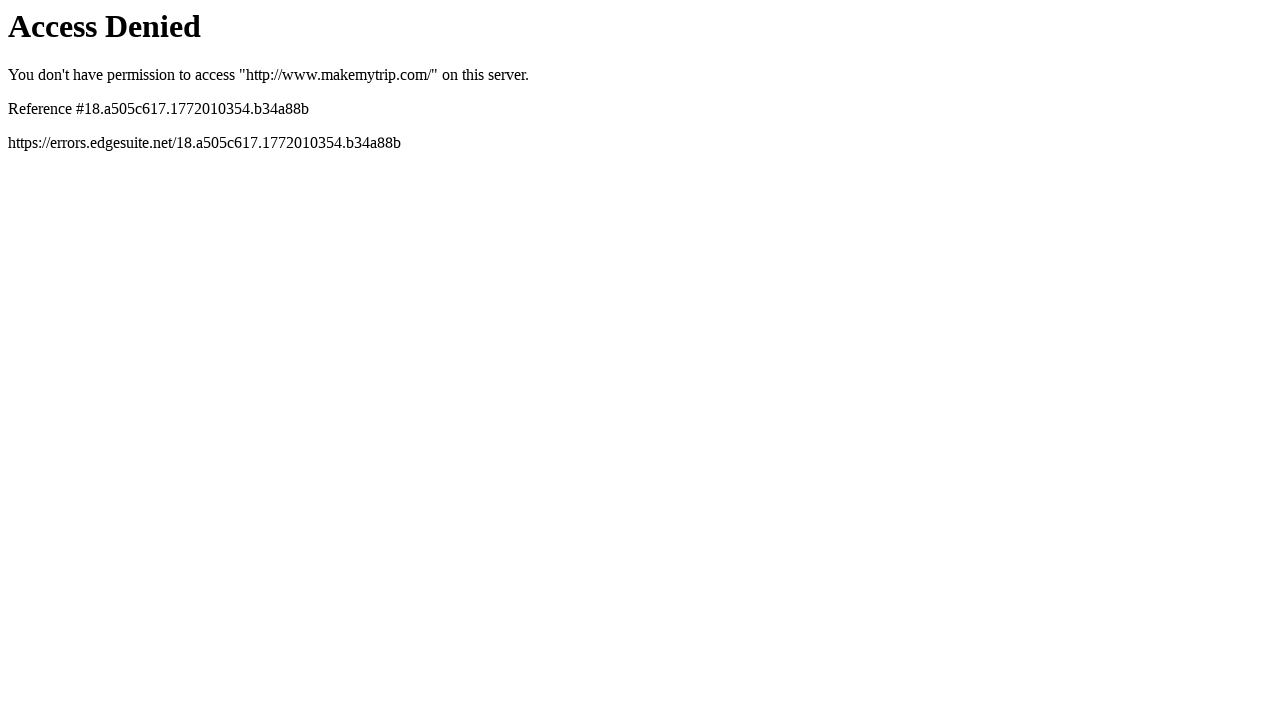

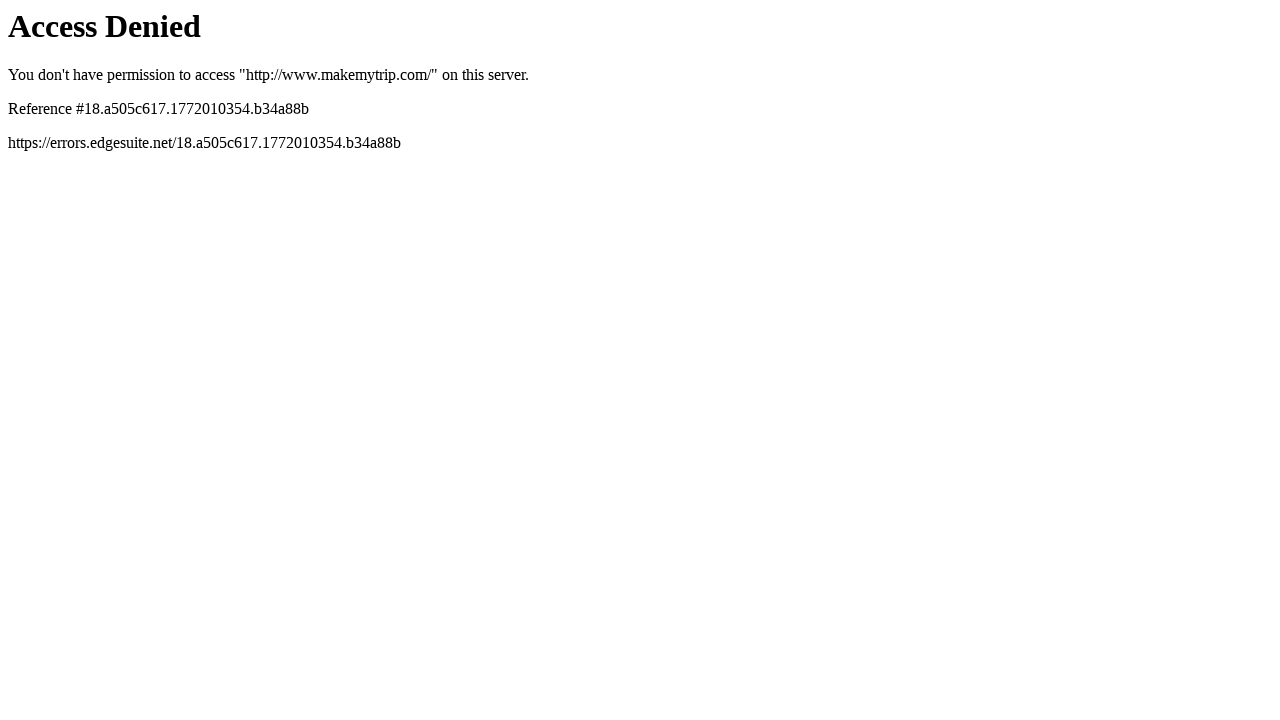